Tests opening multiple tabs by clicking buttons and counting the number of opened tabs

Starting URL: https://www.leafground.com/dashboard.xhtml

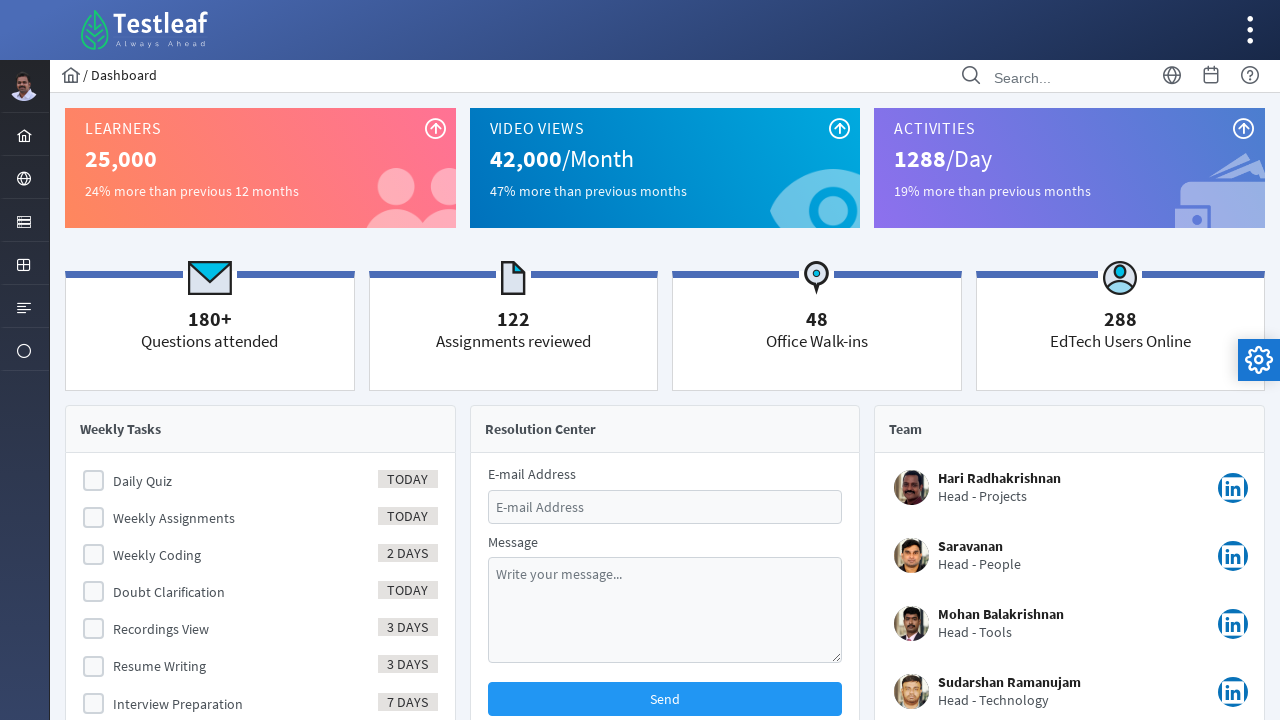

Clicked Browser icon at (24, 178) on xpath=//span[contains(text(), 'Browser')]/..
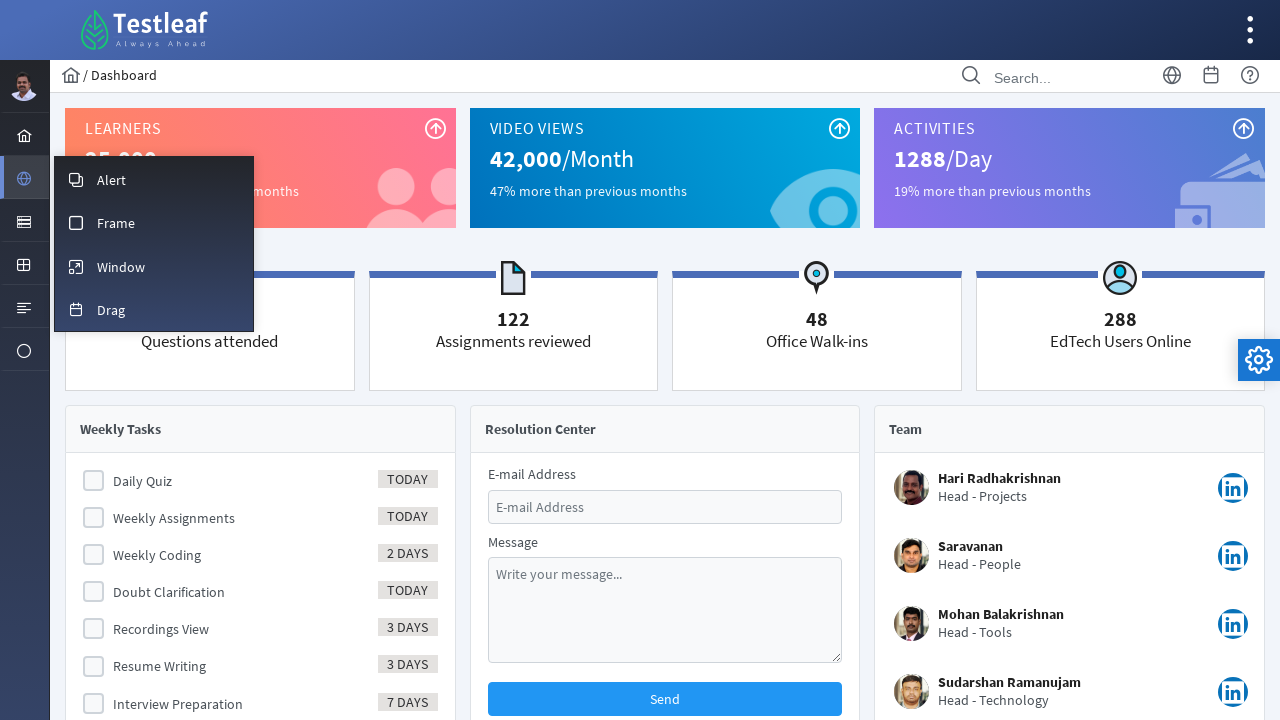

Clicked Window icon at (154, 266) on xpath=//span[starts-with(text(), 'Win')]/..
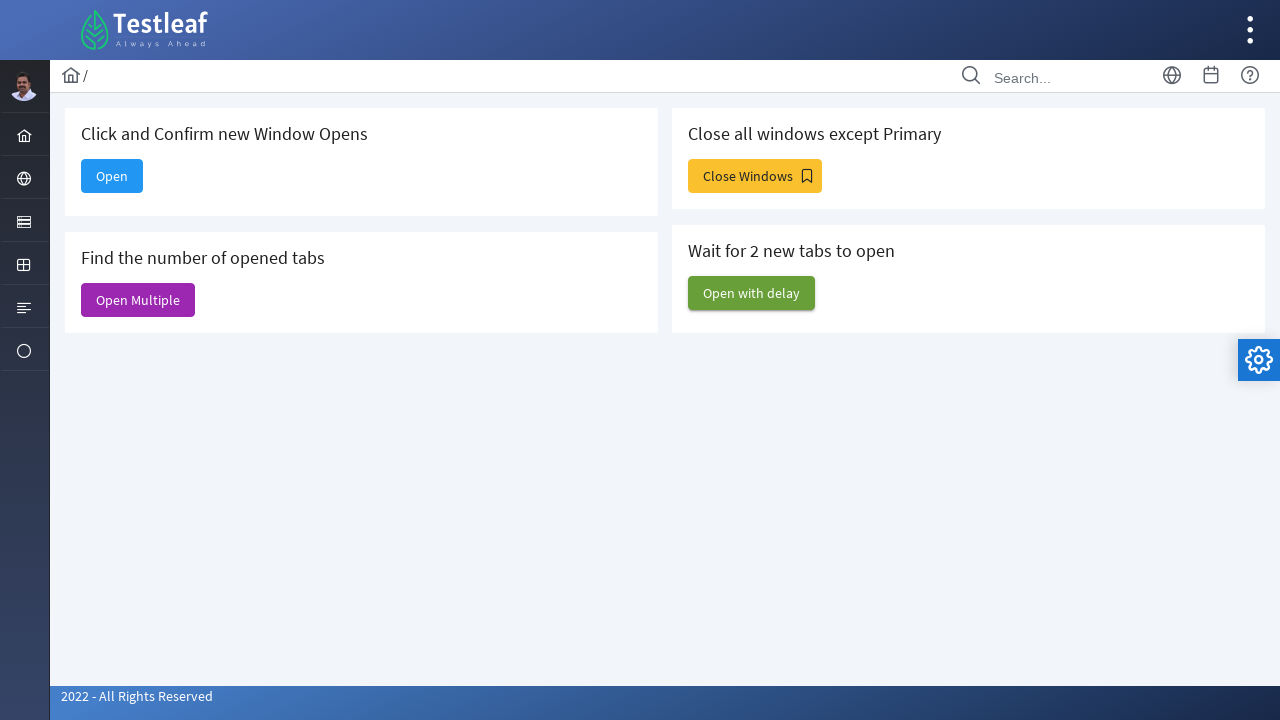

Clicked Open Multiple button at (138, 300) on xpath=//span[text()='Open Multiple']/..
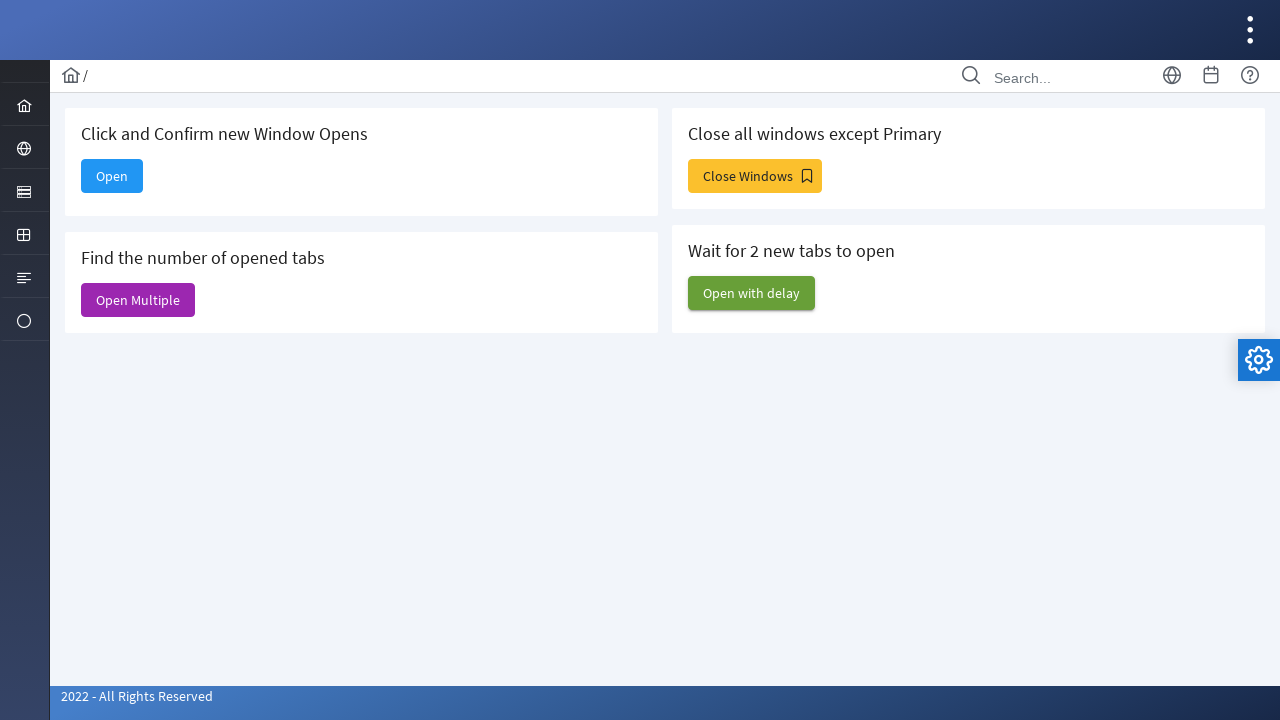

Counted opened tabs: 3 tabs found
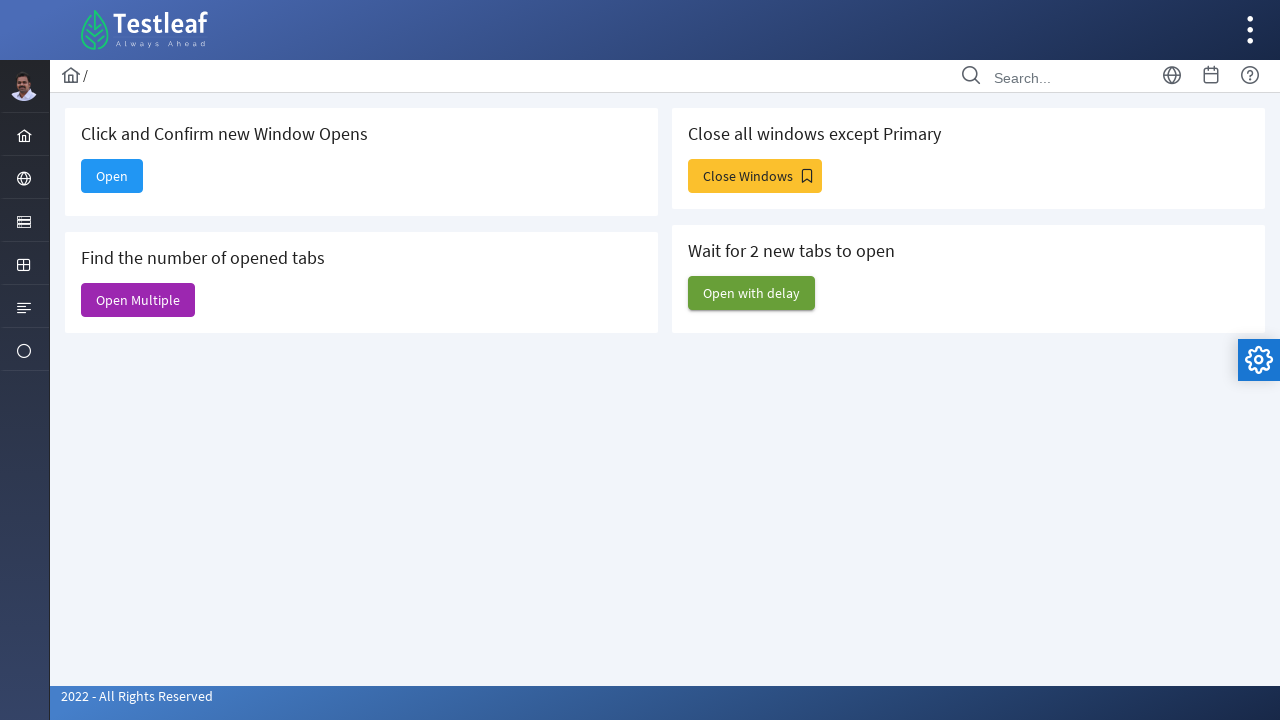

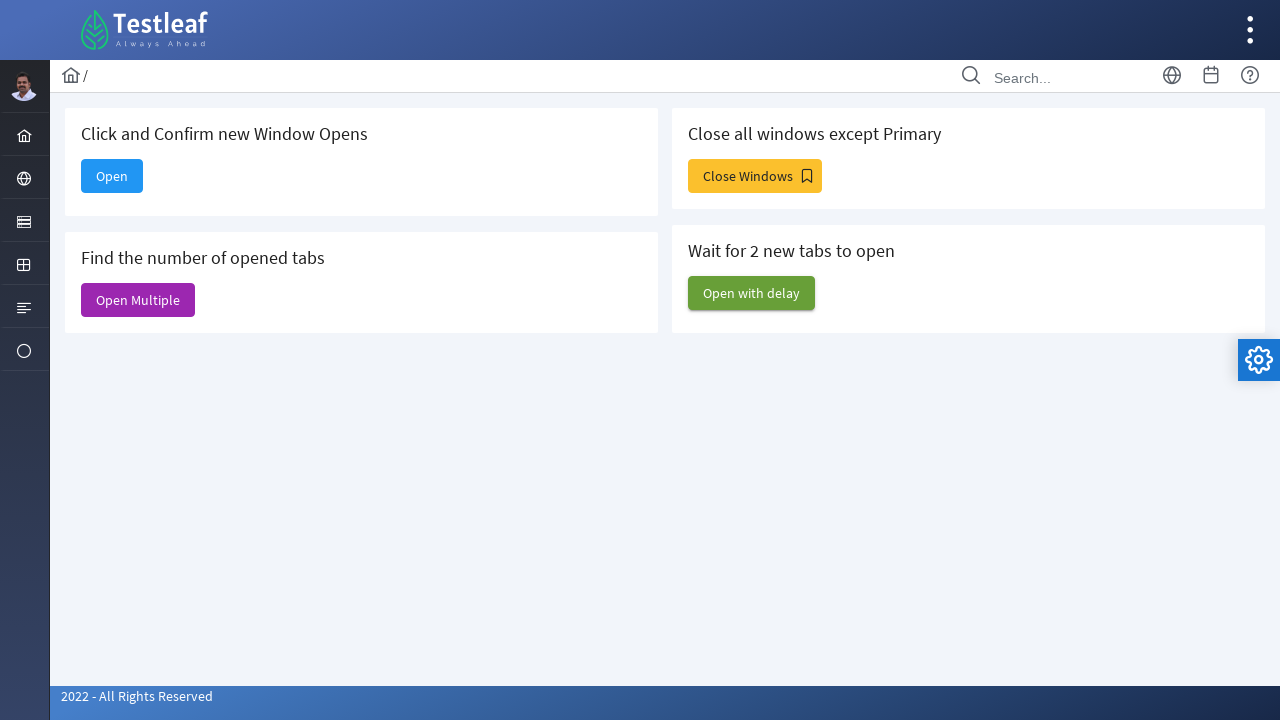